Navigates to a demo tables page and interacts with a table containing employee department information

Starting URL: http://automationbykrishna.com/index.html#

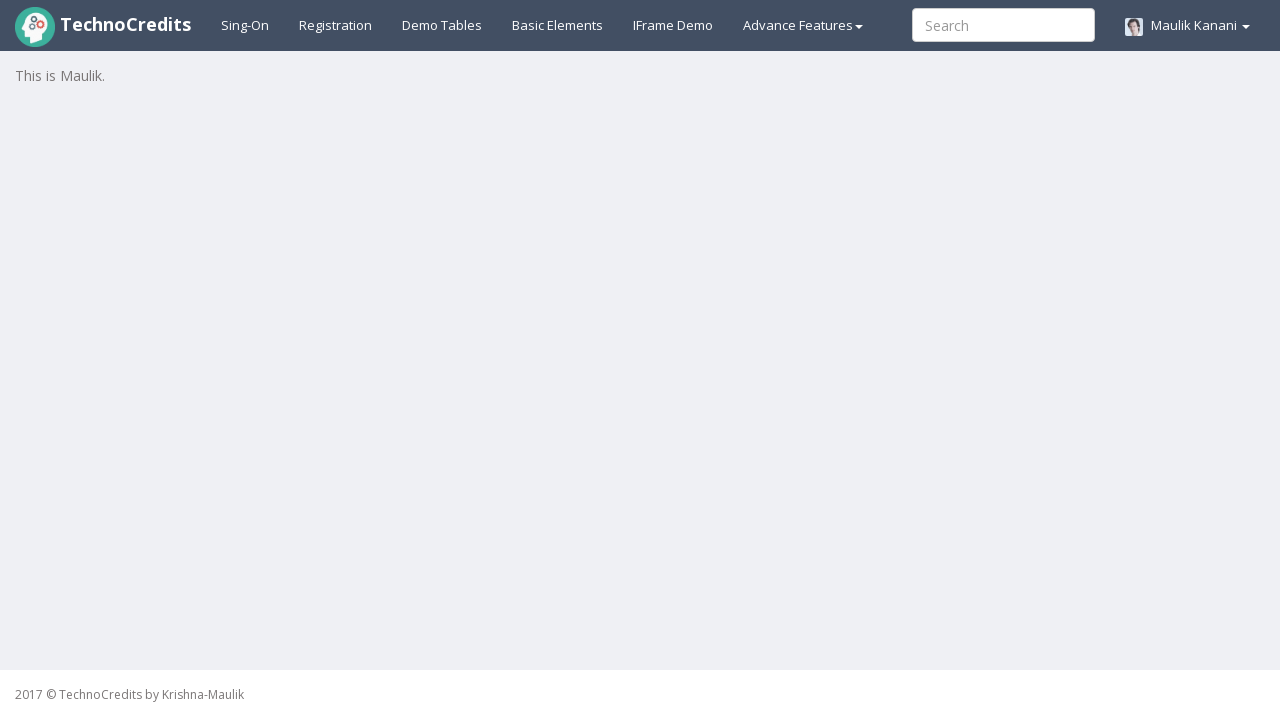

Clicked on Demo Tables link to navigate to the tables page at (442, 25) on a:has-text('Demo Tables')
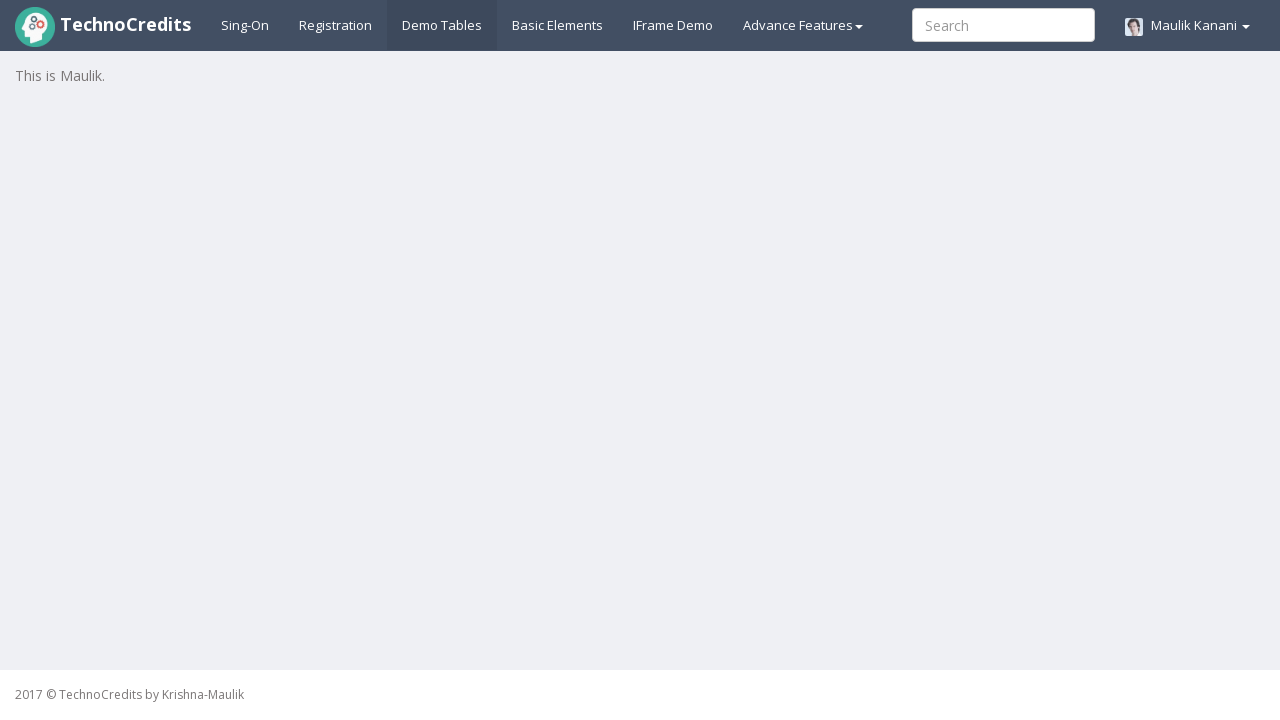

Waited for the employee table with class 'table table-striped' to load
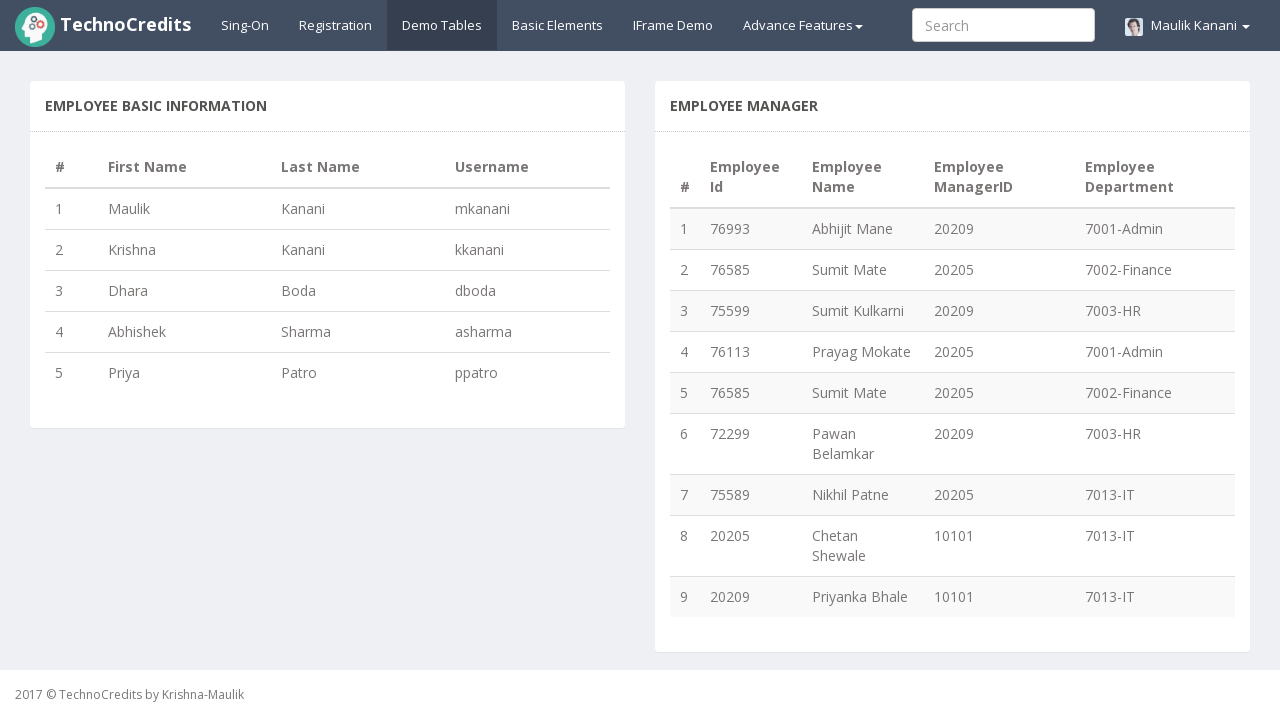

Verified that the table contains employee data rows
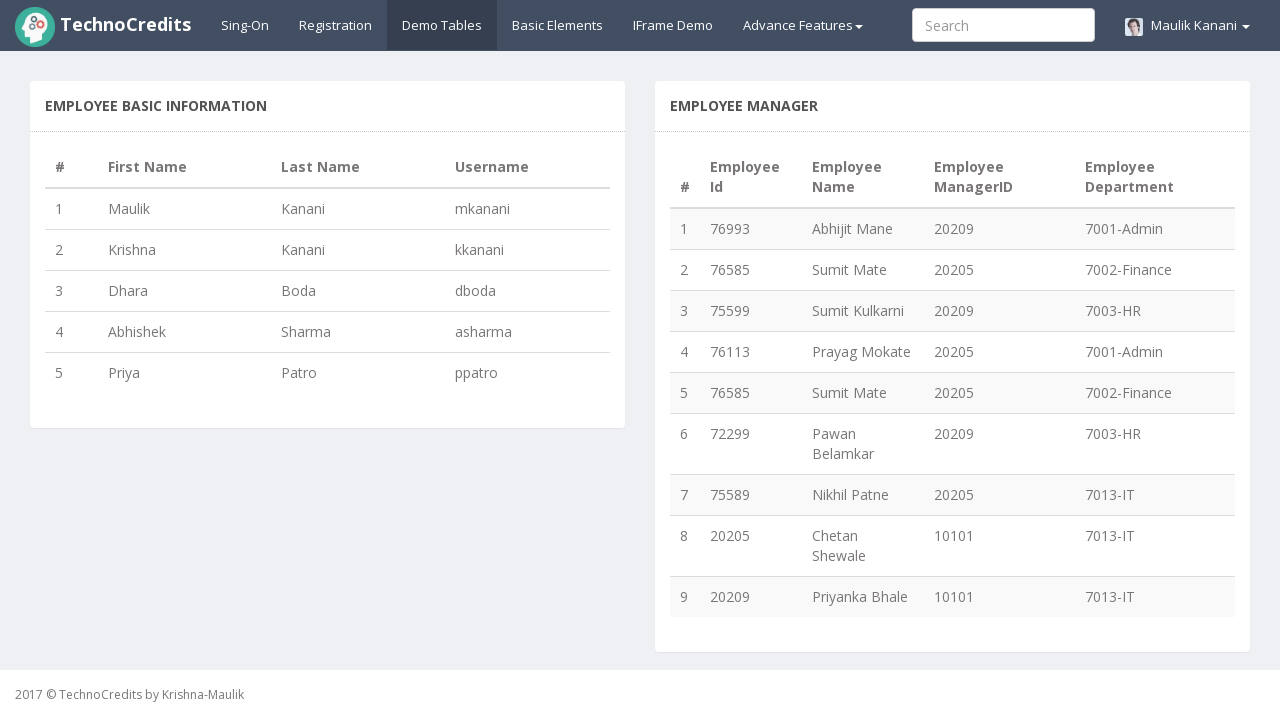

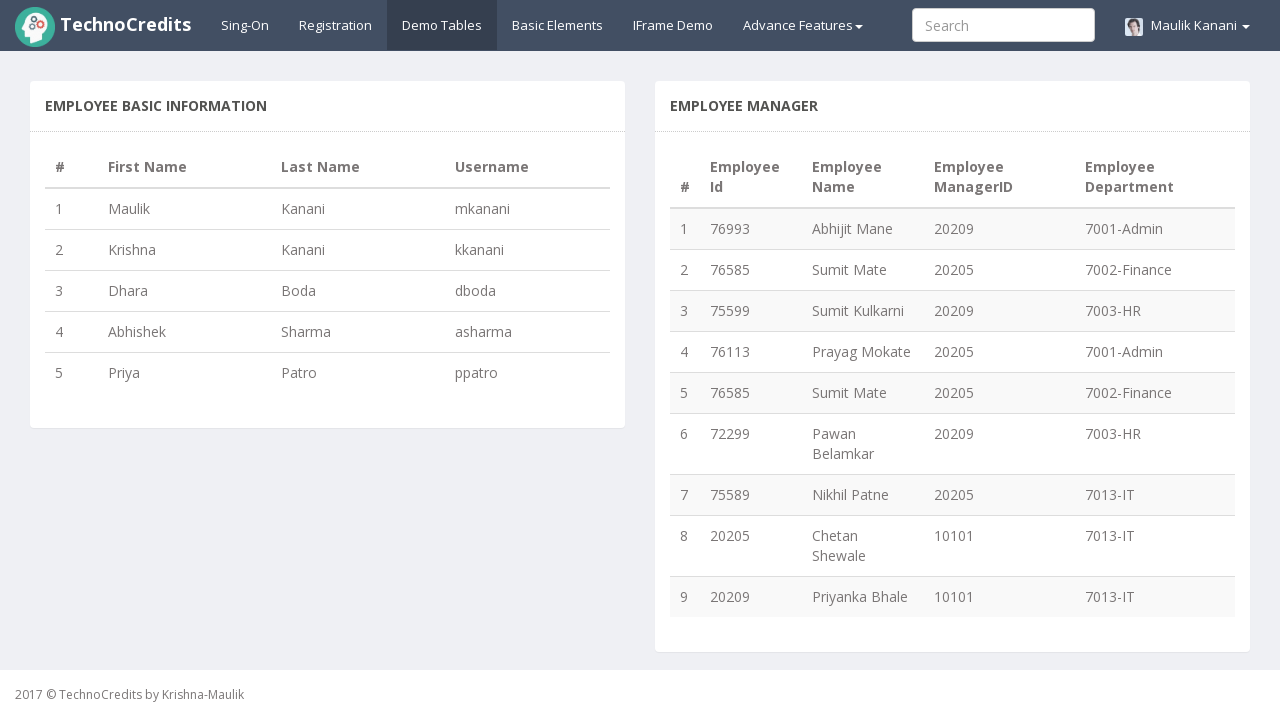